Tests that submitting the form with all valid required fields shows a success message.

Starting URL: https://cac-tat.s3.eu-central-1.amazonaws.com/index.html

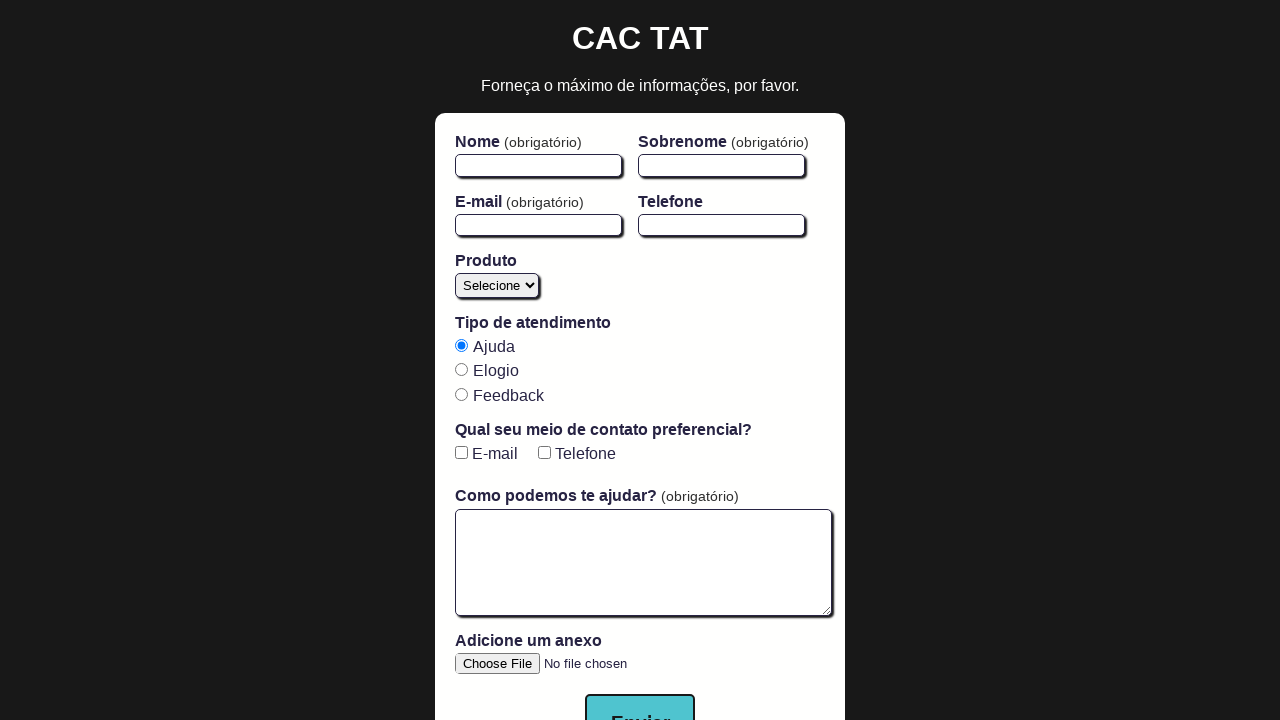

Form element loaded and is present on page
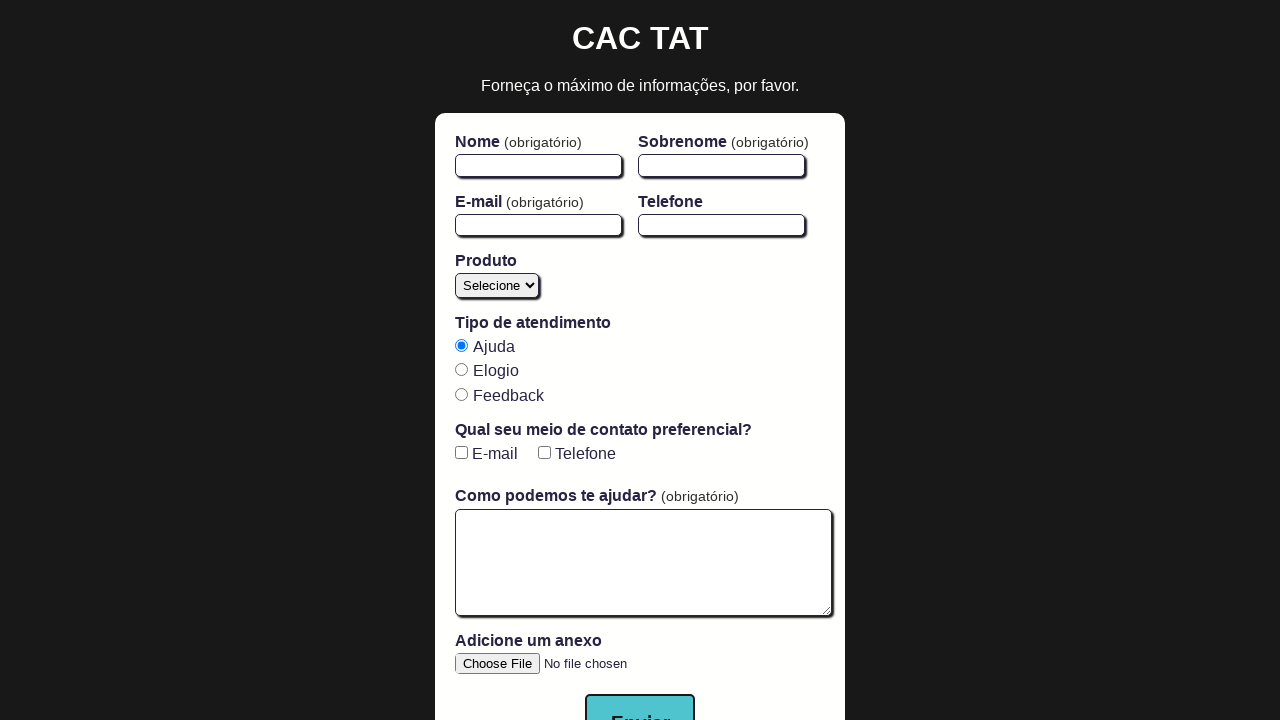

Filled firstName field with 'Maria' on #firstName
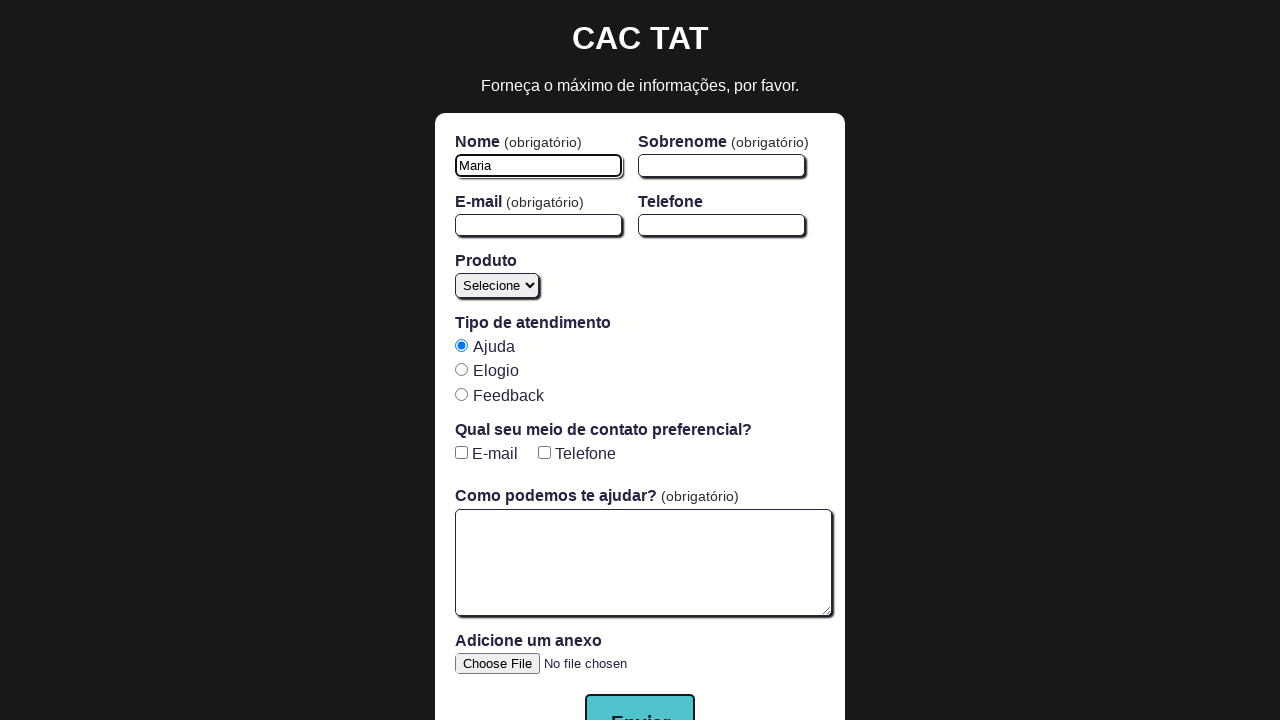

Filled lastName field with 'Santos' on #lastName
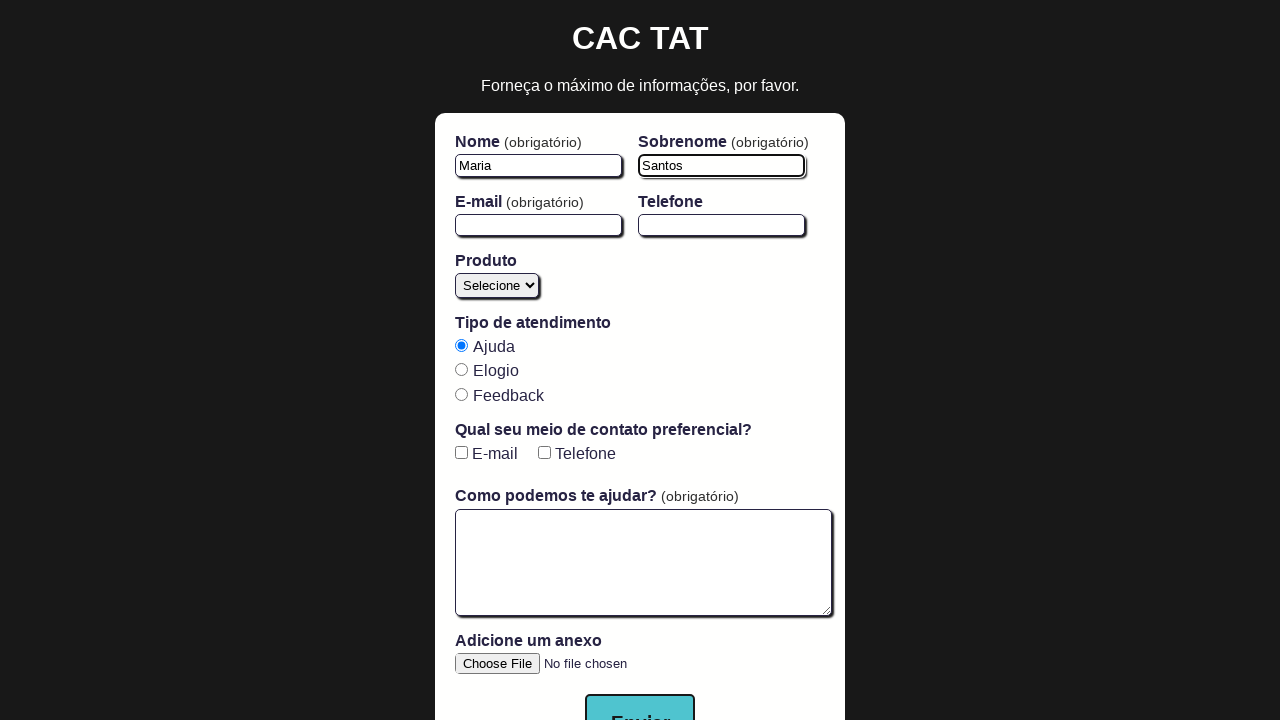

Filled email field with 'maria.santos@example.com' on #email
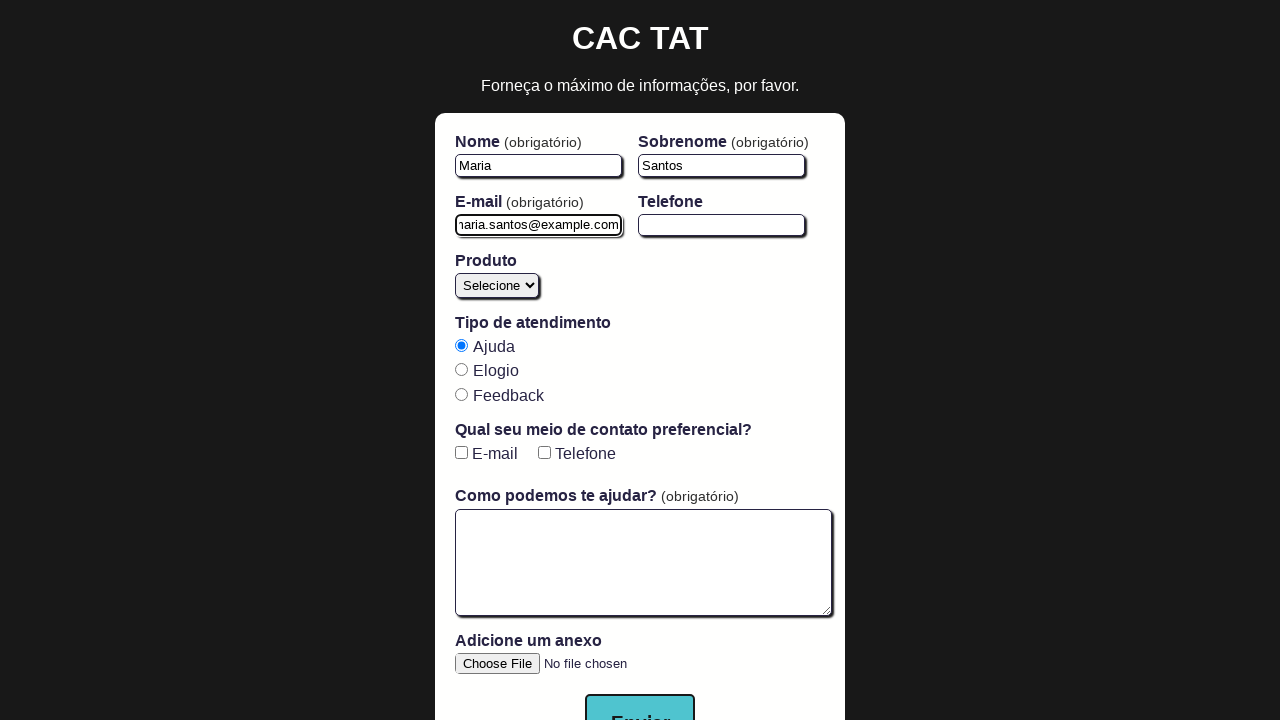

Filled text area with test message 'Mensagem de teste automatizada.' on #open-text-area
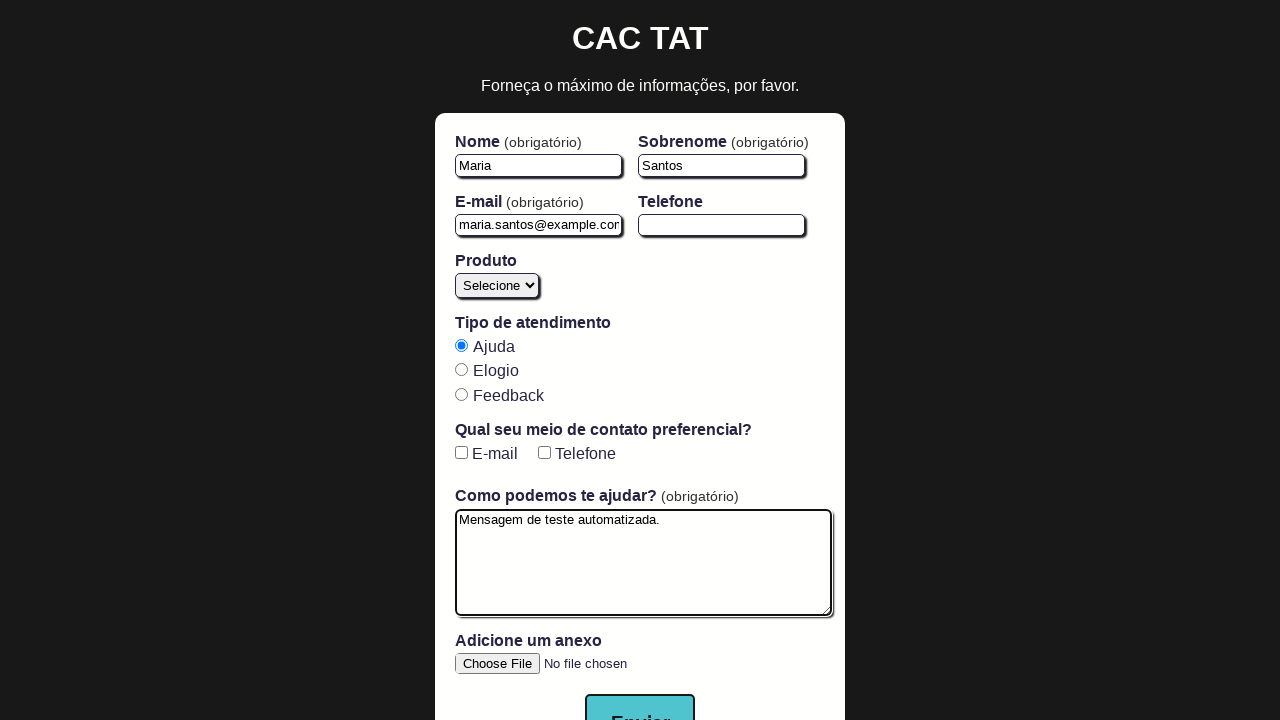

Clicked submit button to submit the form at (640, 692) on button[type='submit']
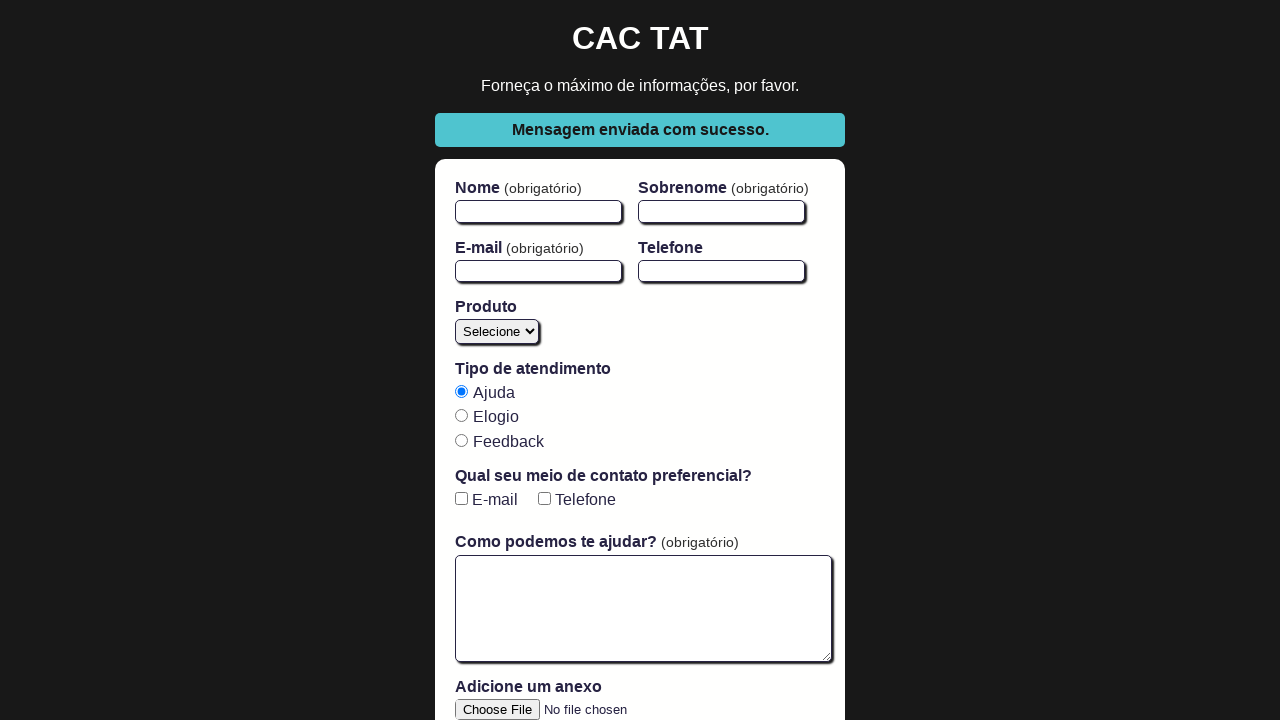

Success message element became visible
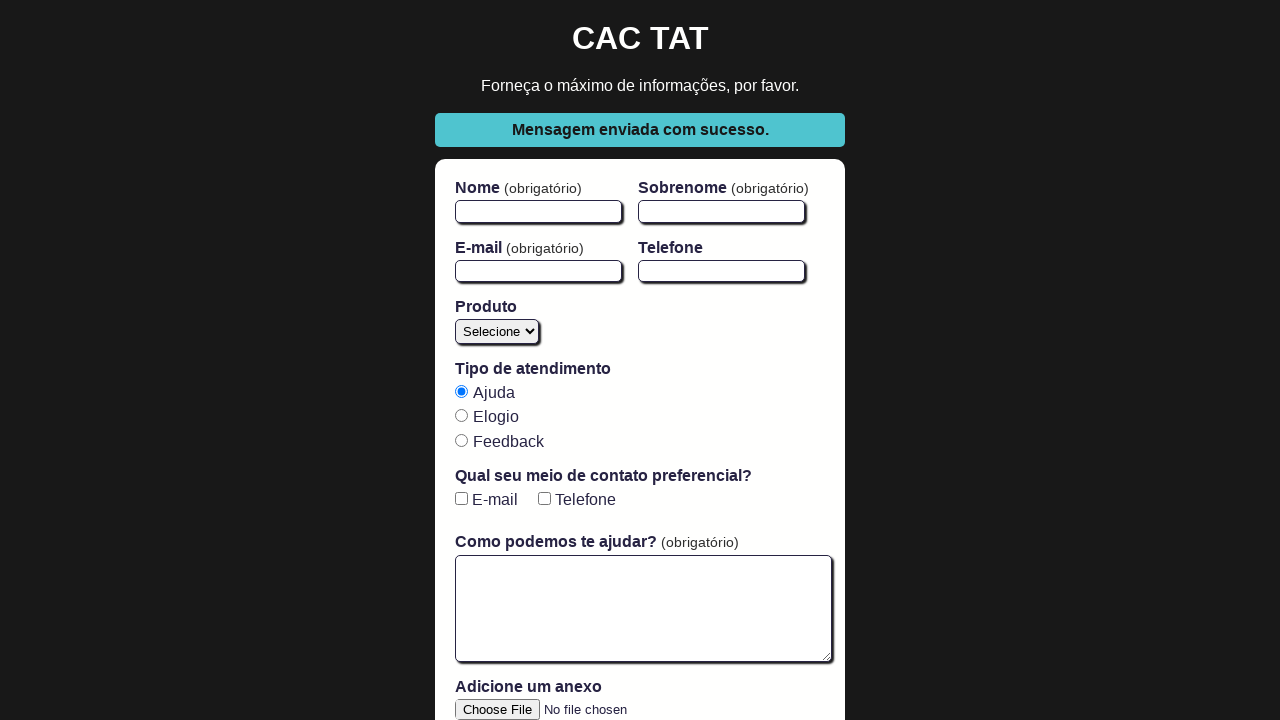

Retrieved success message text: '
      mensagem enviada com sucesso.
    '
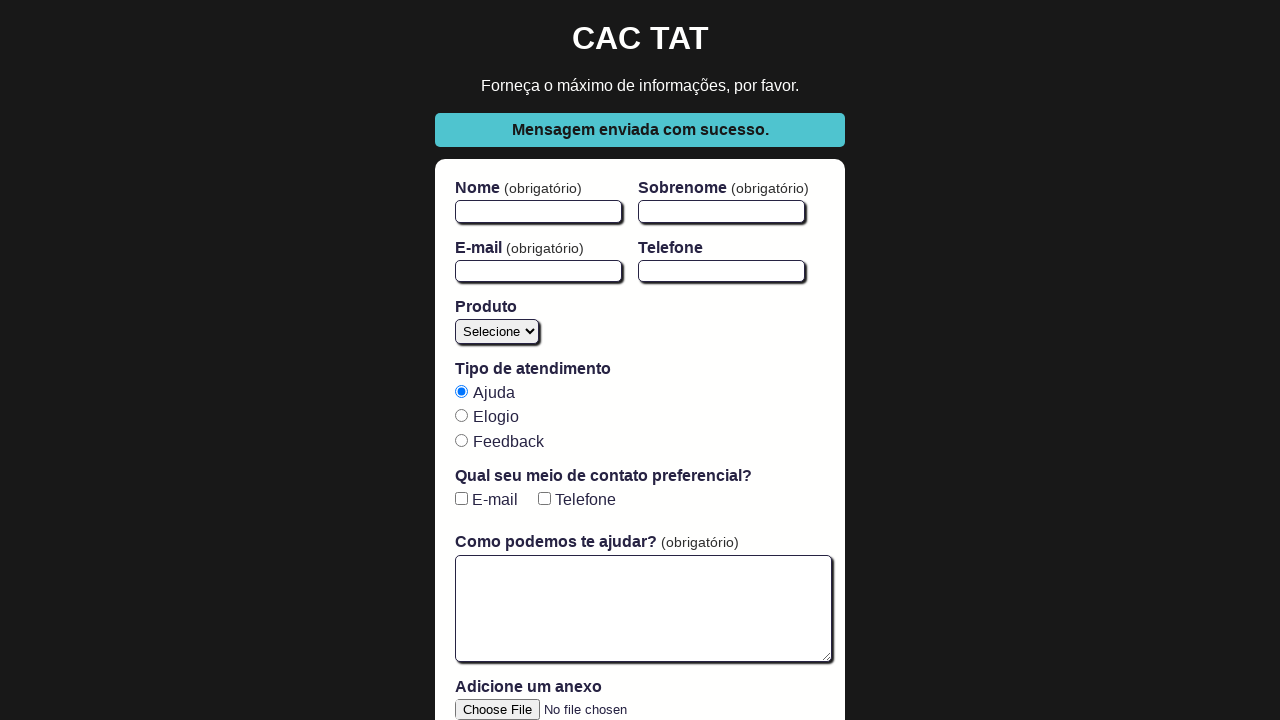

Assertion passed: success message contains expected text
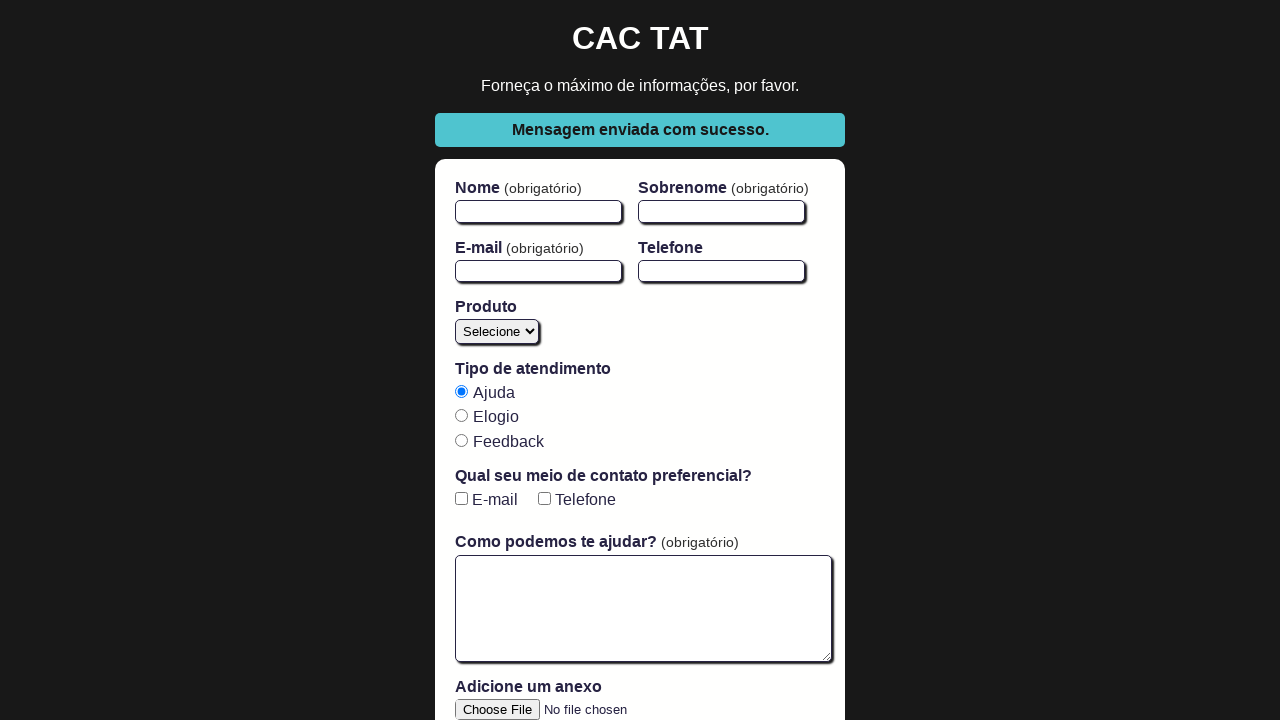

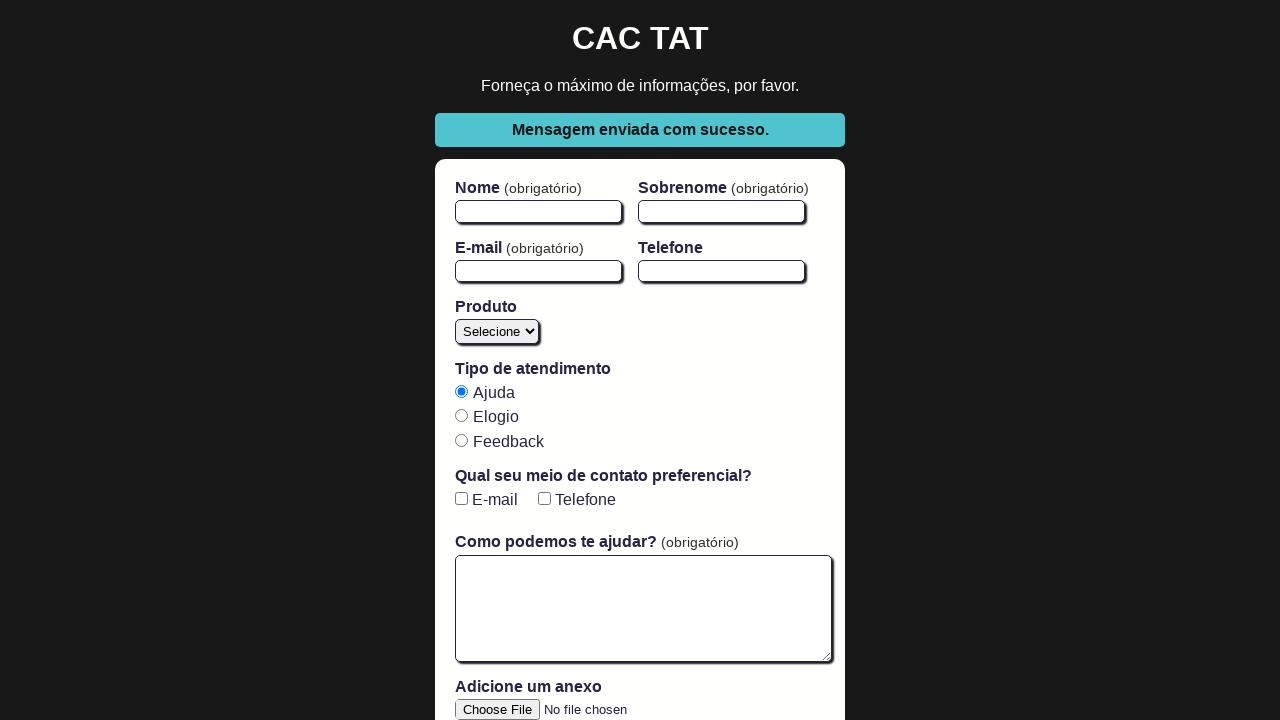